Tests JavaScript confirmation alert handling by clicking a button that triggers an alert, then accepting the alert dialog.

Starting URL: http://www.tizag.com/javascriptT/javascriptalert.php

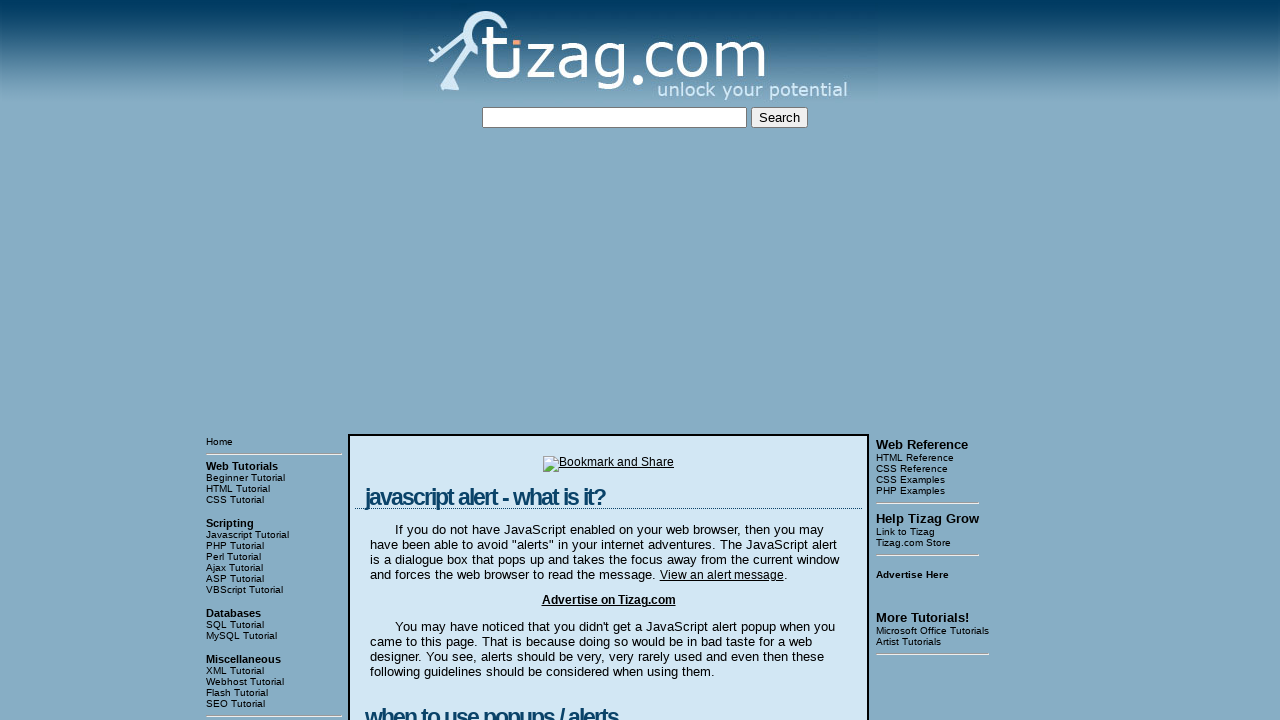

Set up dialog handler to automatically accept alerts
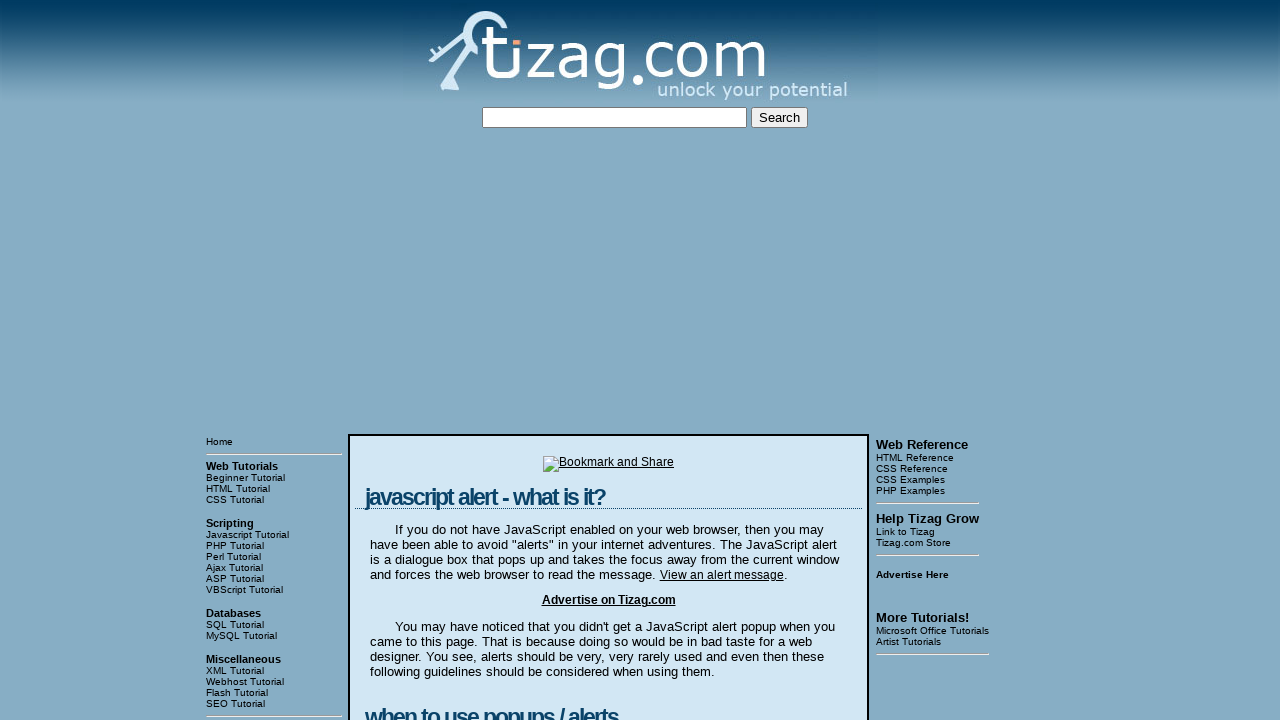

Clicked the Confirmation Alert button to trigger JavaScript alert at (428, 361) on input[value='Confirmation Alert']
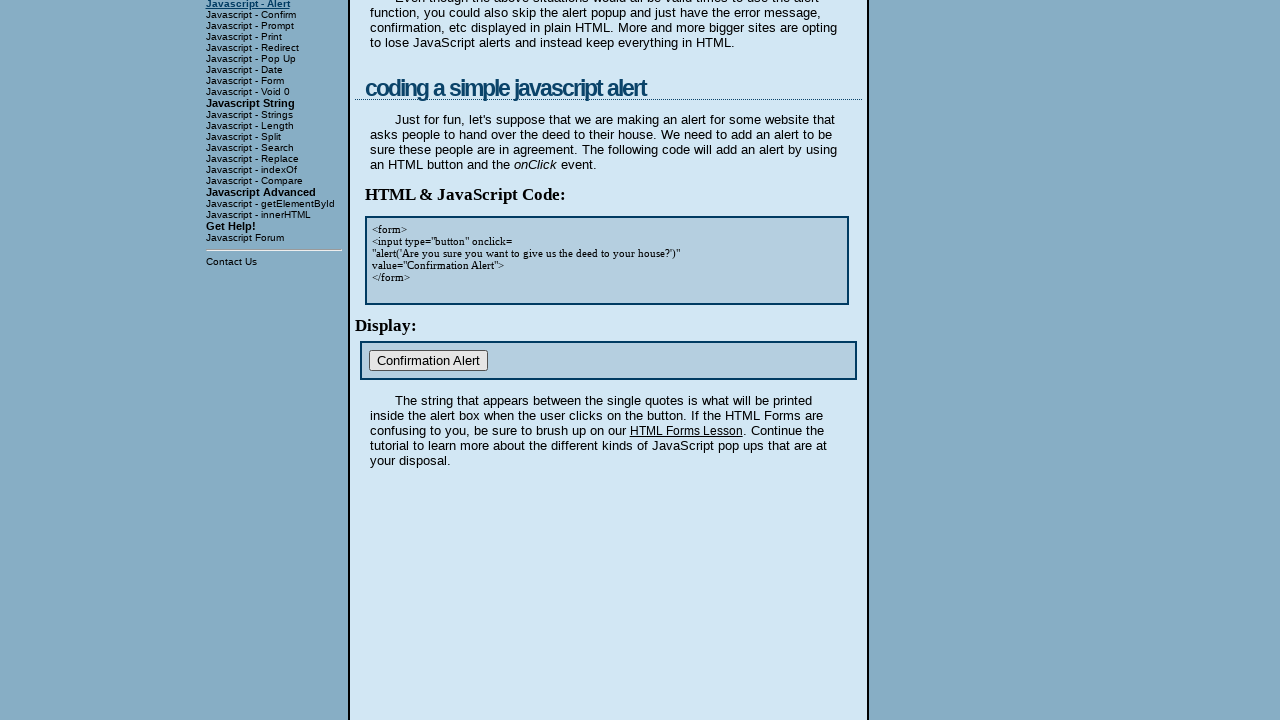

Waited for dialog to be processed and handled
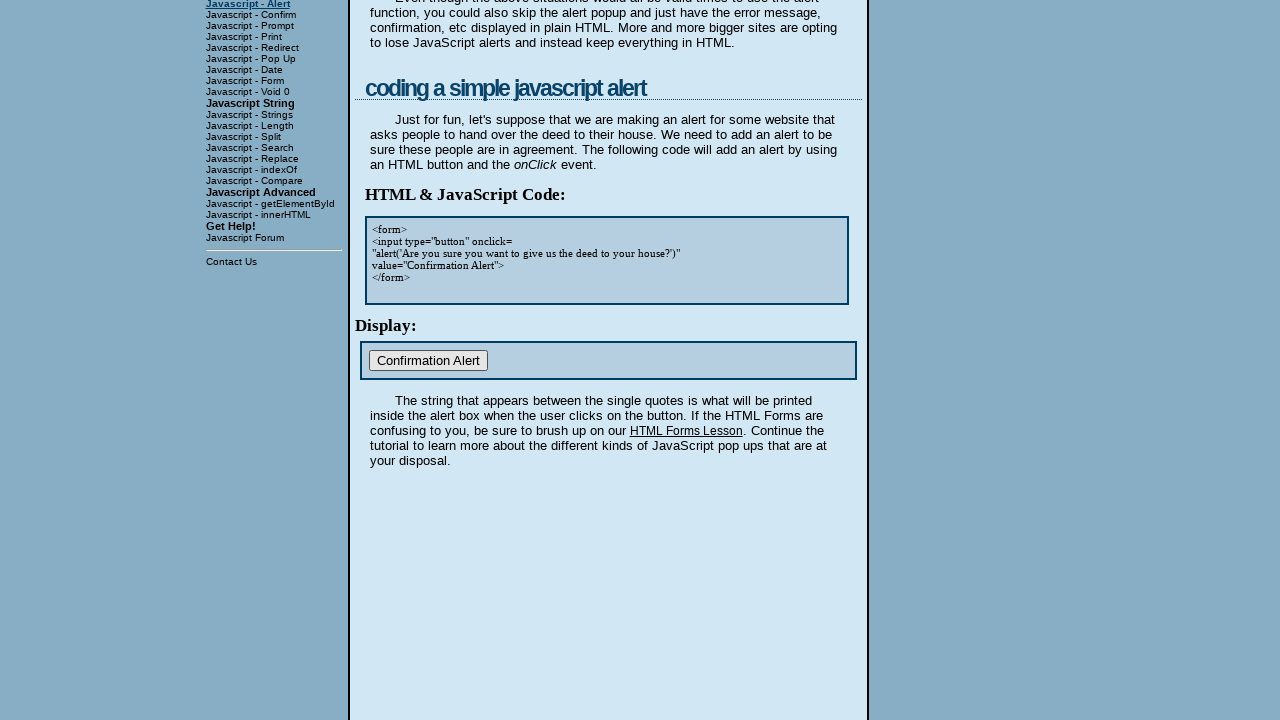

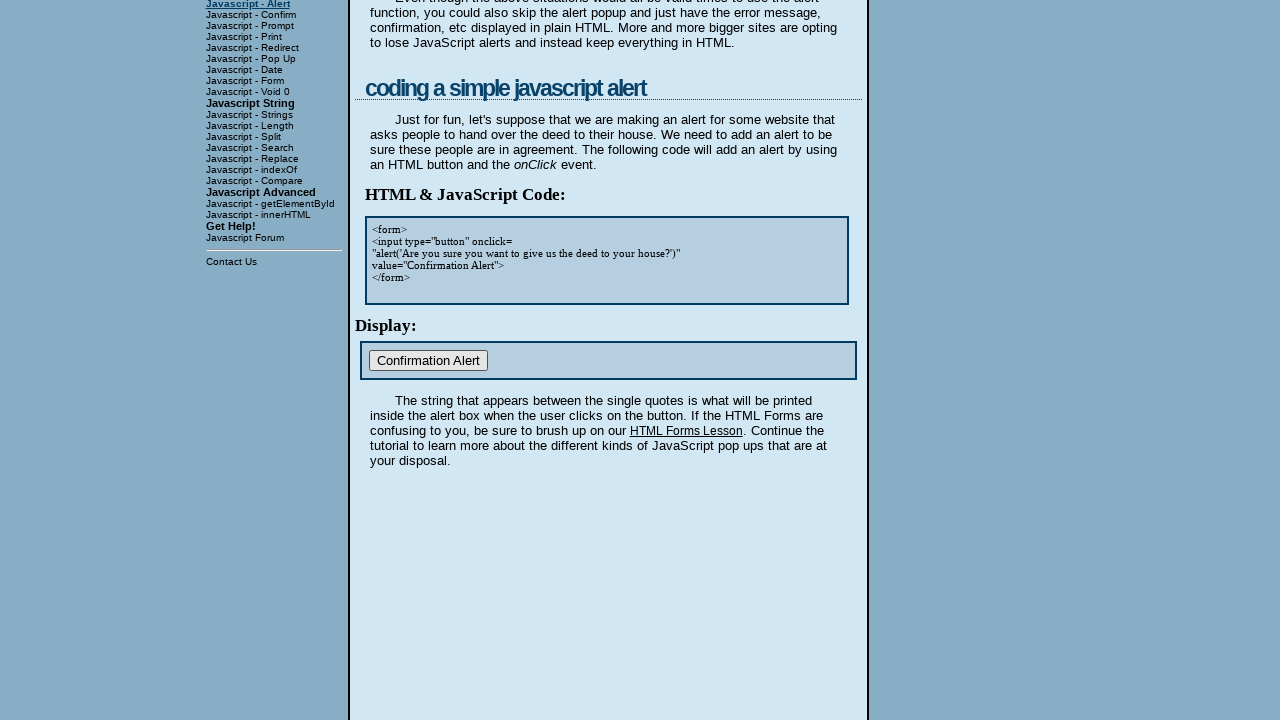